Tests opting out of A/B tests by adding an opt-out cookie after visiting the page, then refreshing to verify the page displays "No A/B Test" heading.

Starting URL: http://the-internet.herokuapp.com/abtest

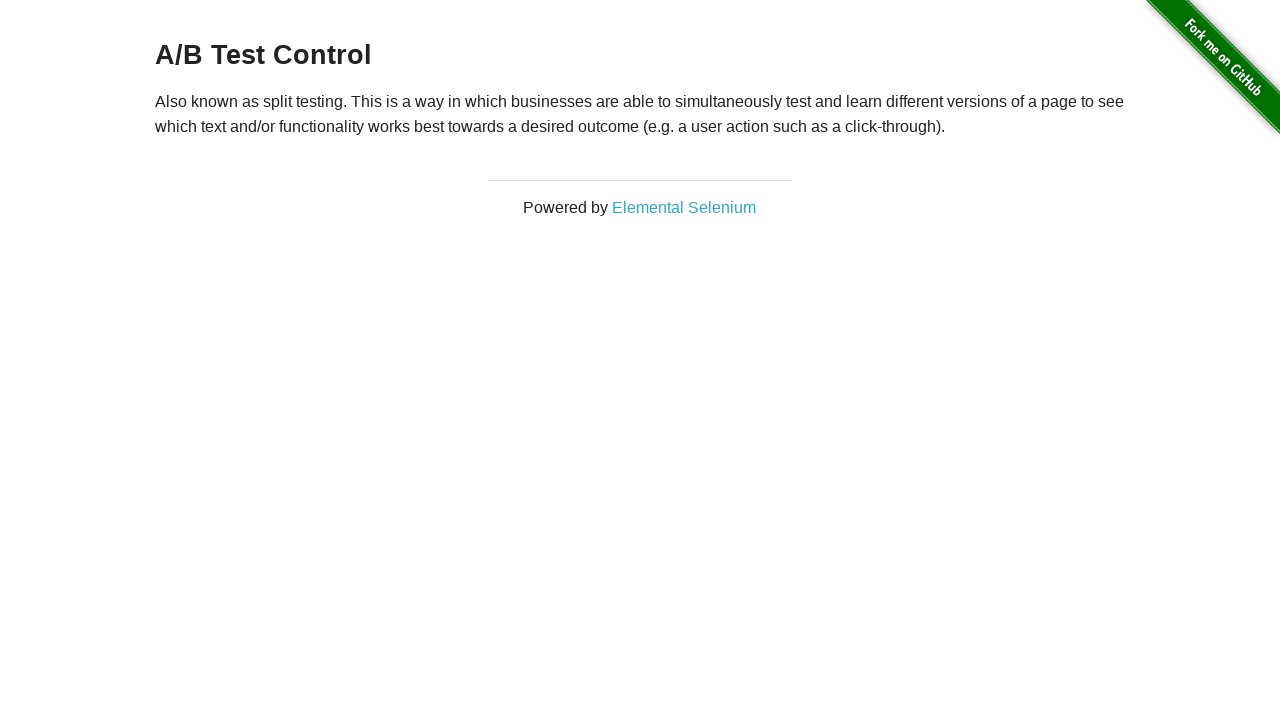

Navigated to A/B test page
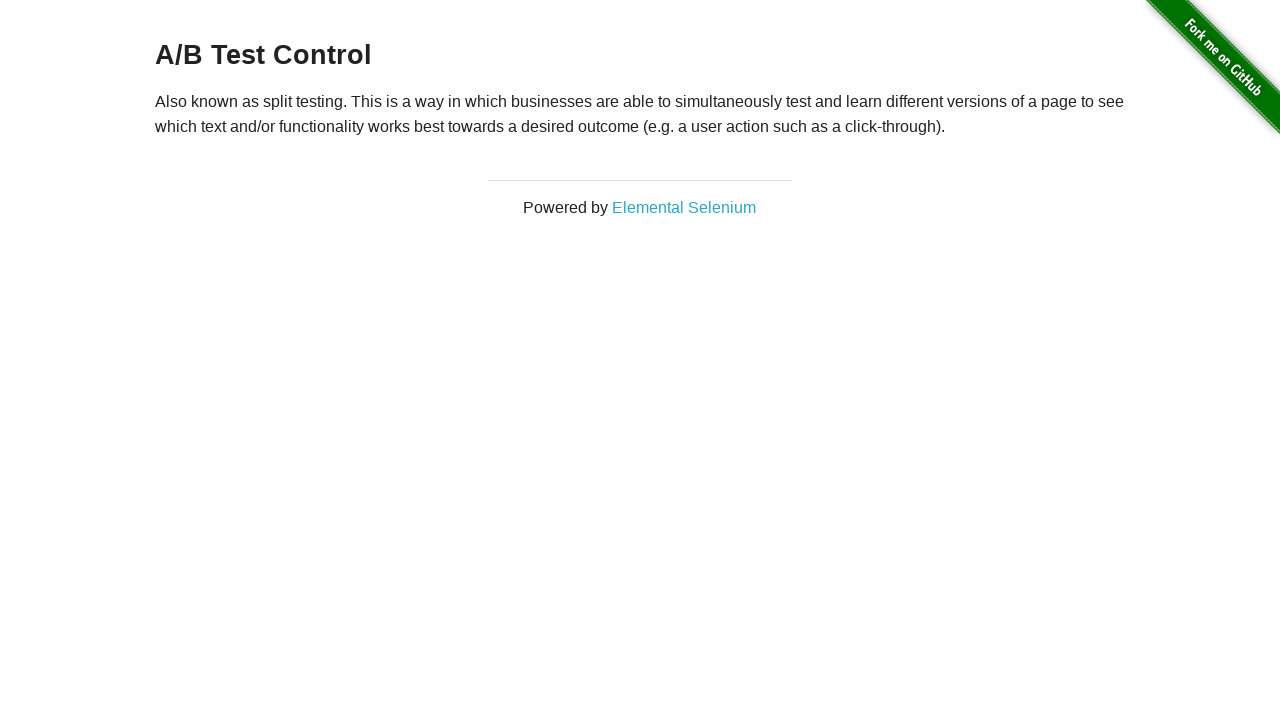

Located the h3 heading element
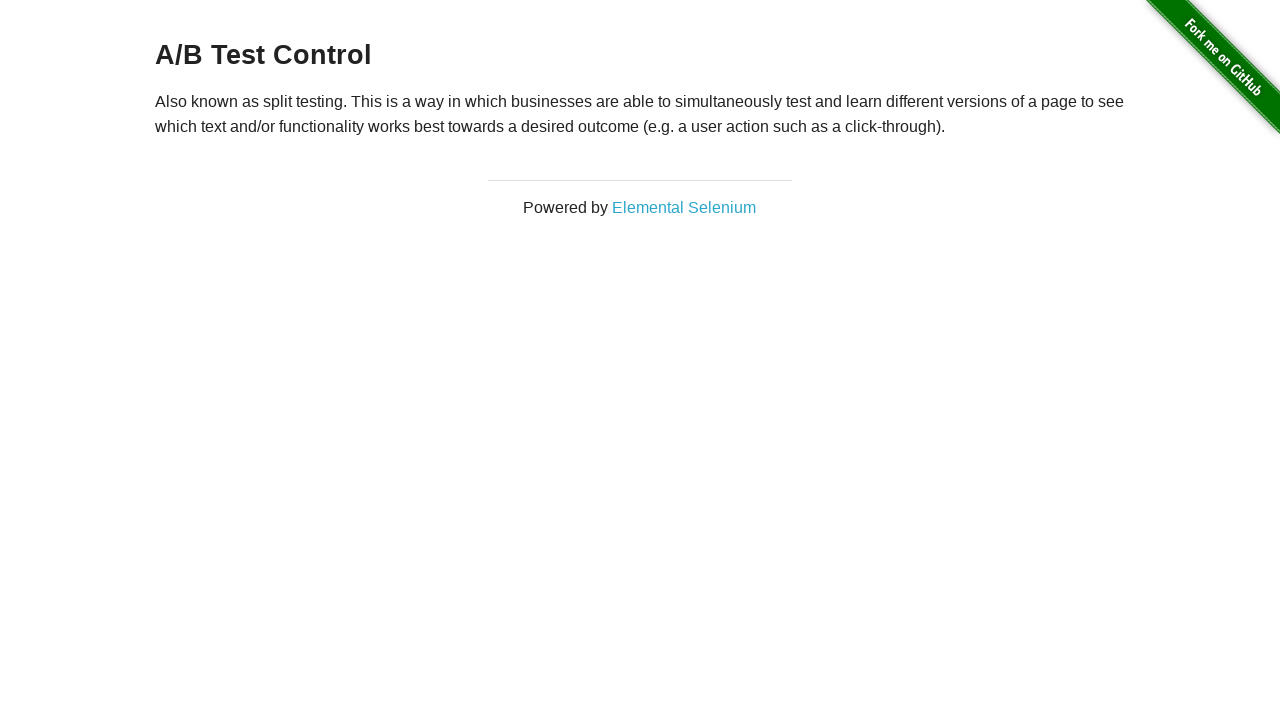

Retrieved heading text: 'A/B Test Control'
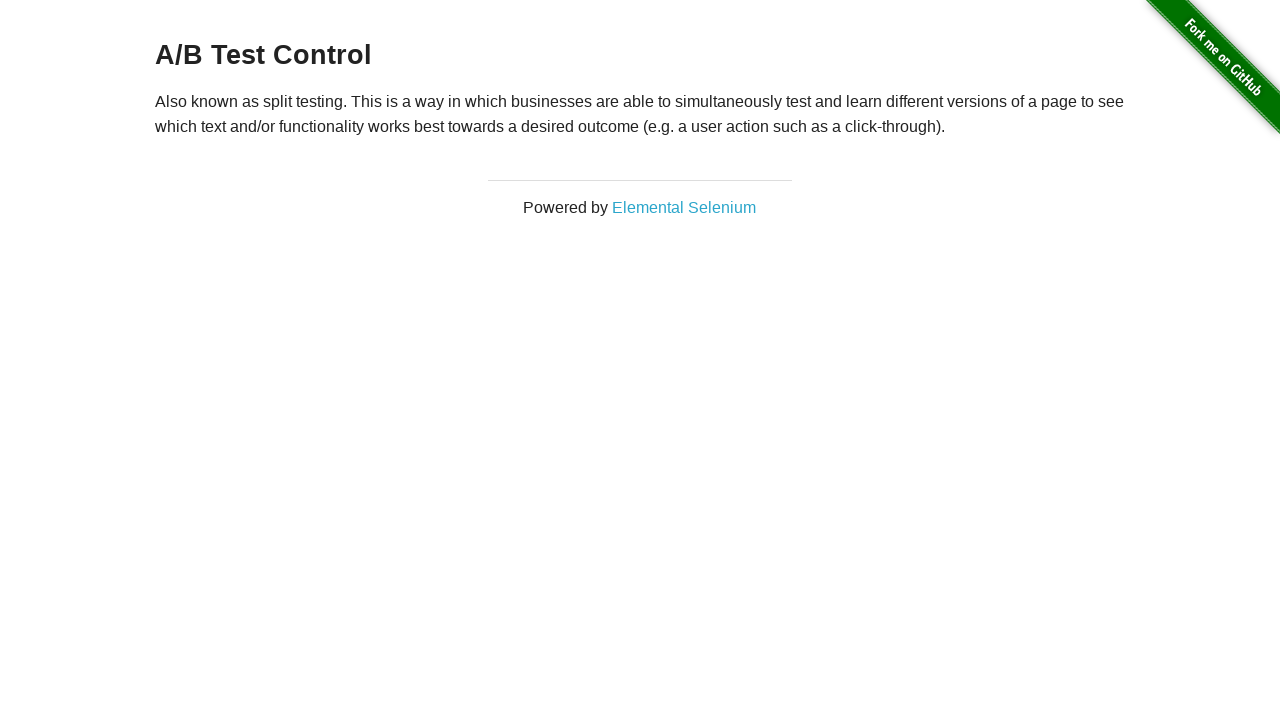

Added optimizelyOptOut cookie to opt out of A/B test
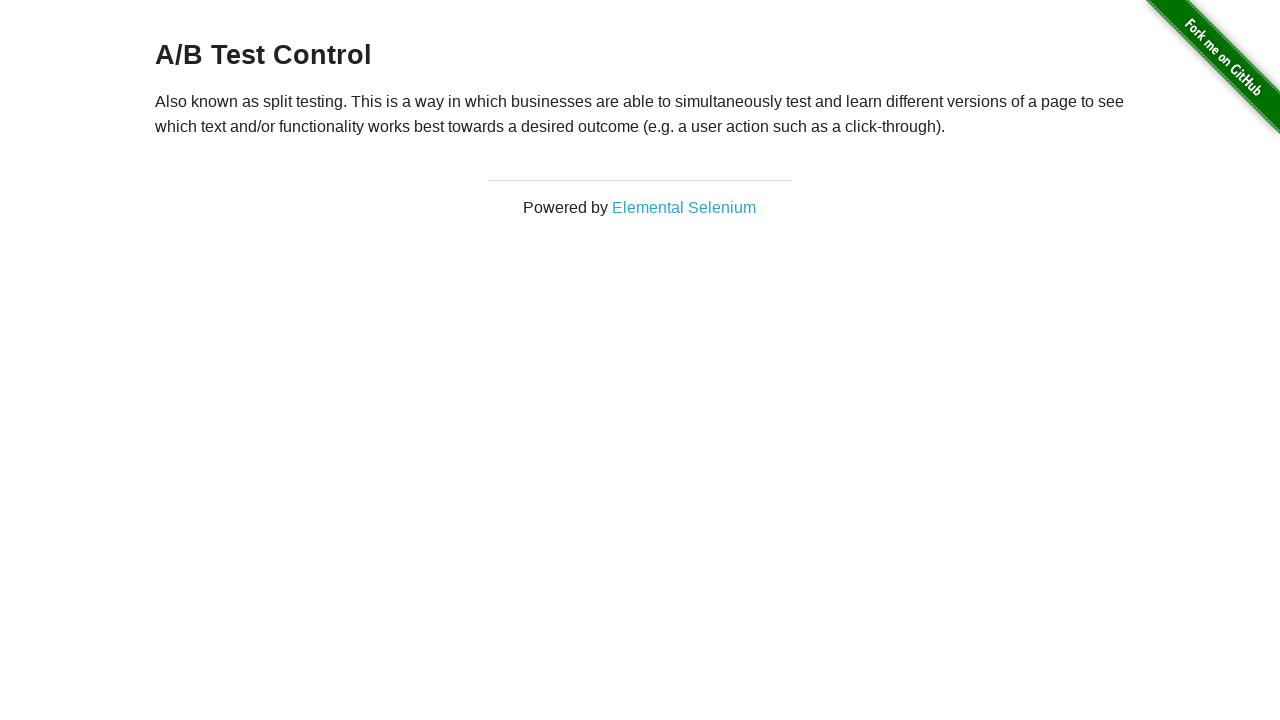

Reloaded page after adding opt-out cookie
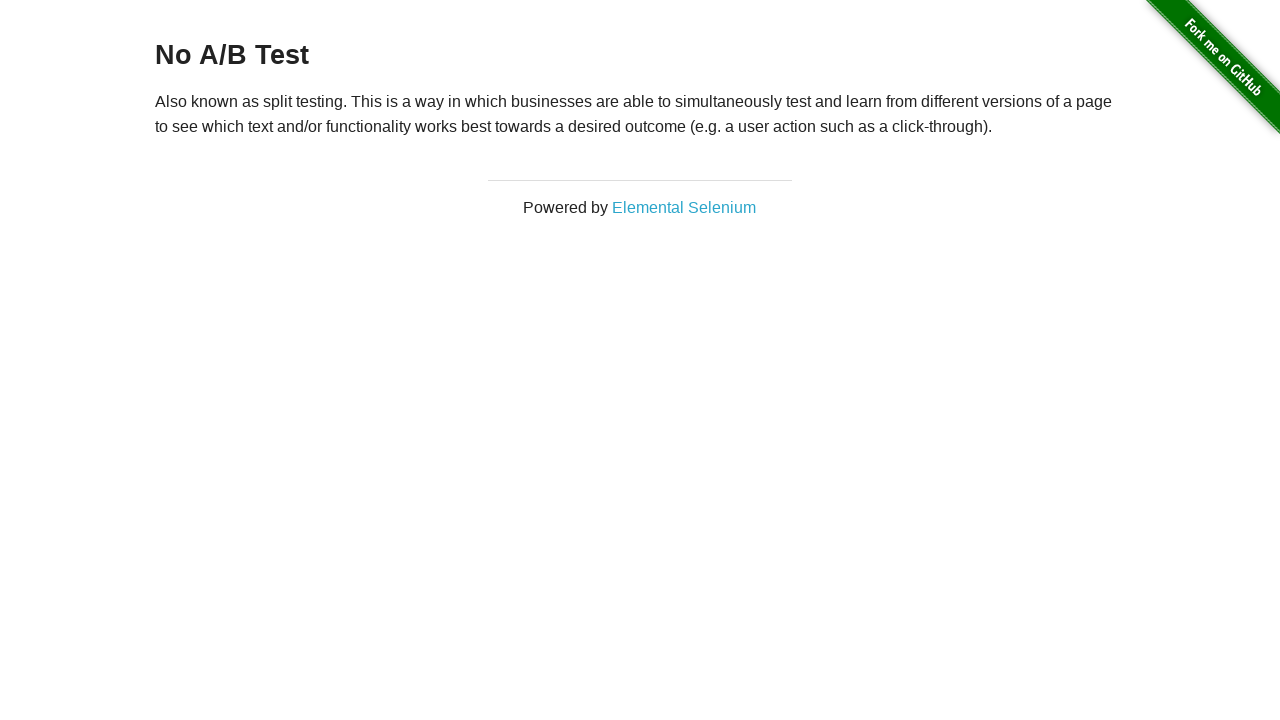

Heading element is visible after reload
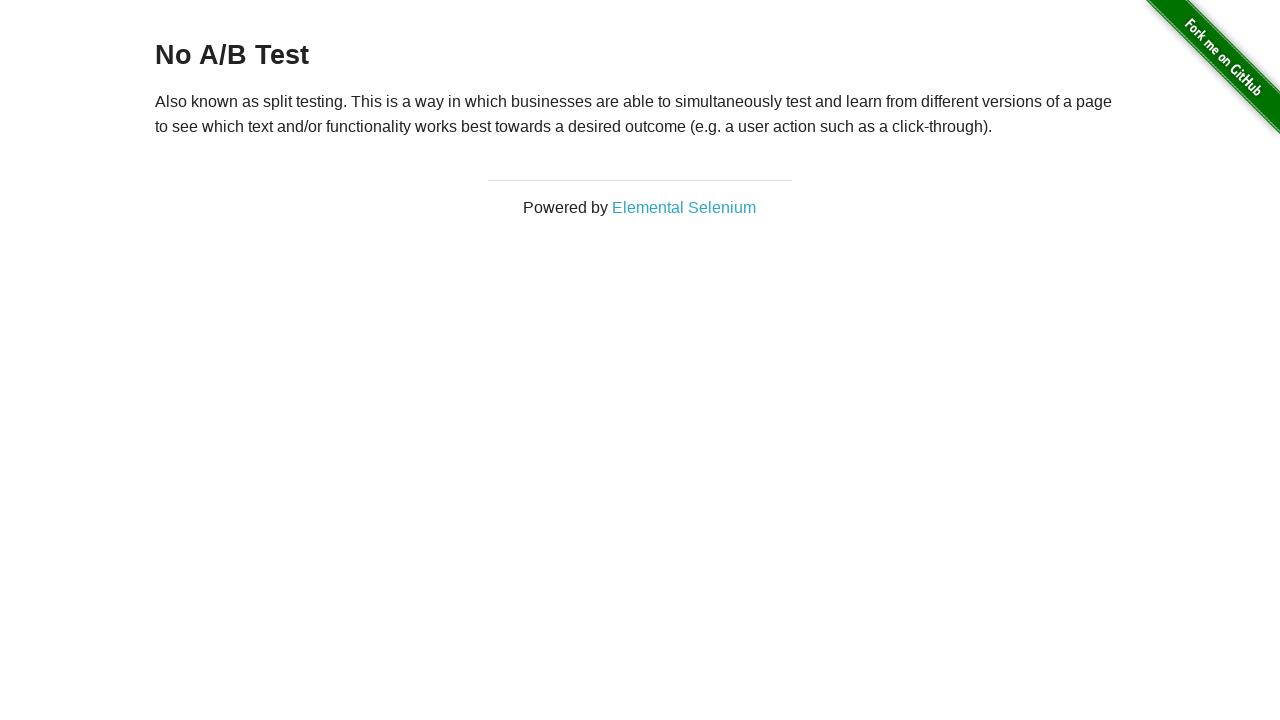

Verified final heading displays: 'No A/B Test'
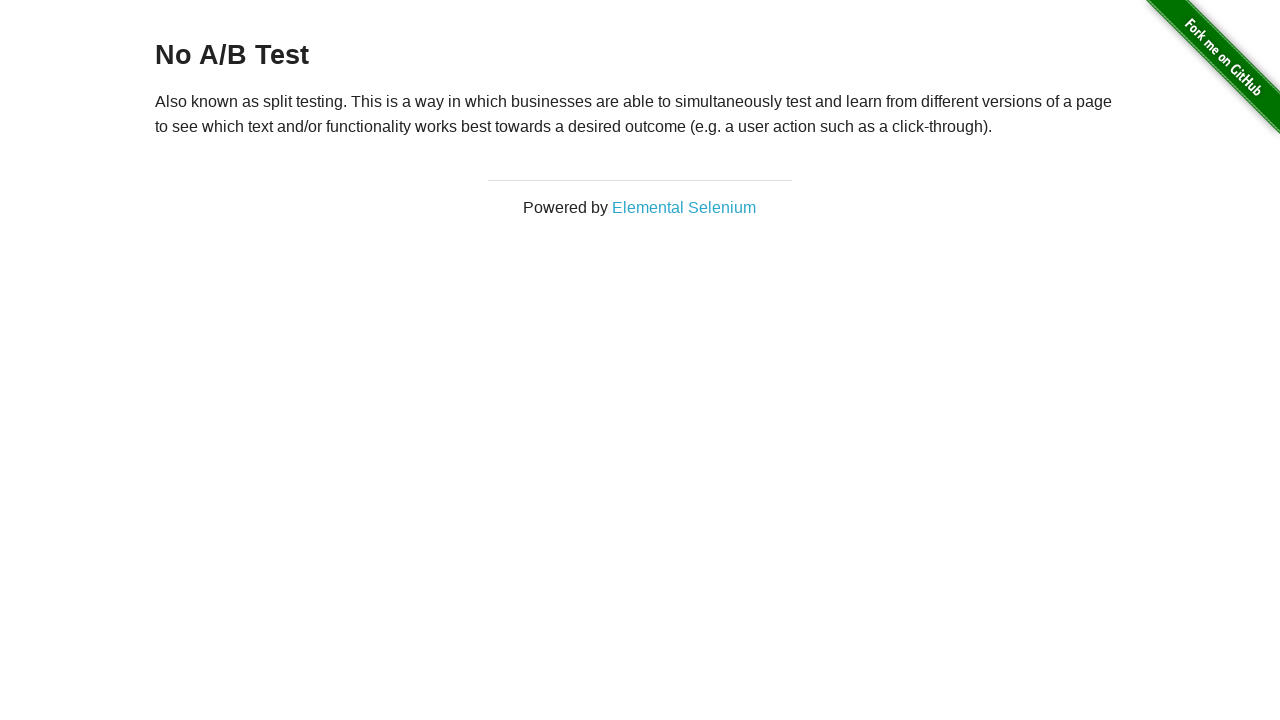

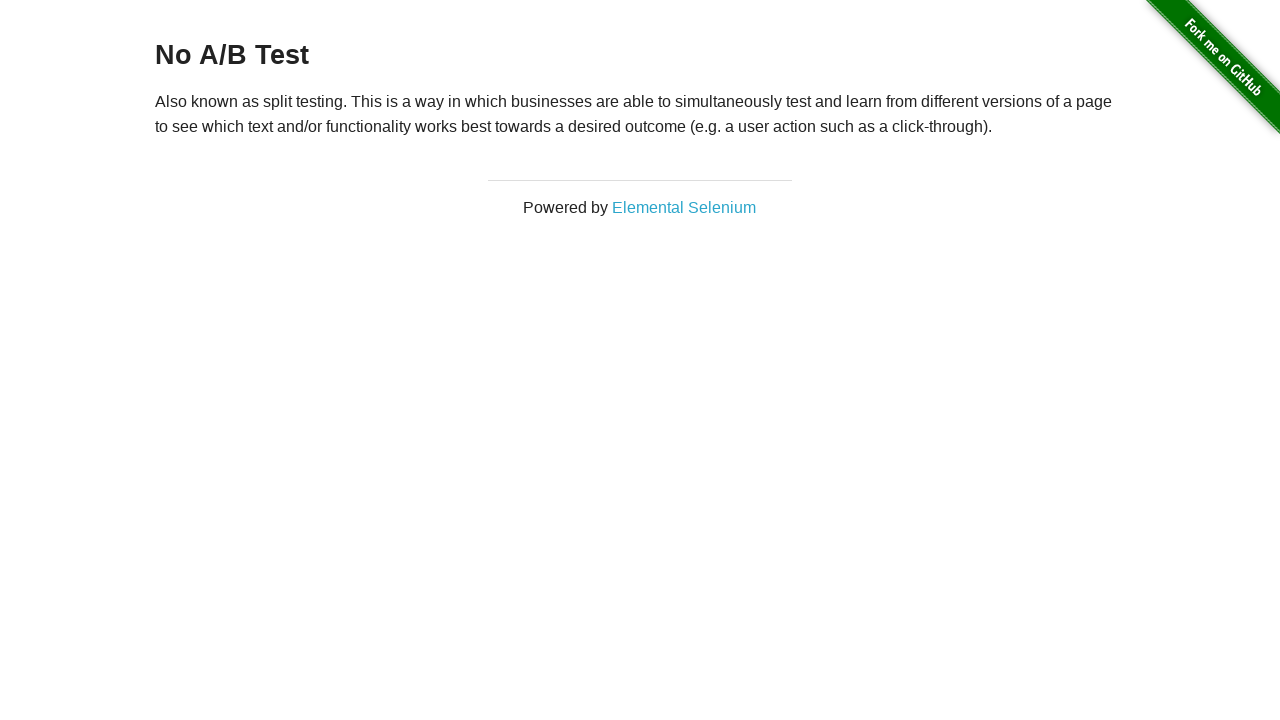